Tests various browser and element interactions including checking element states, navigating between pages, and managing browser window properties

Starting URL: https://demoapps.qspiders.com/ui?scenario=1

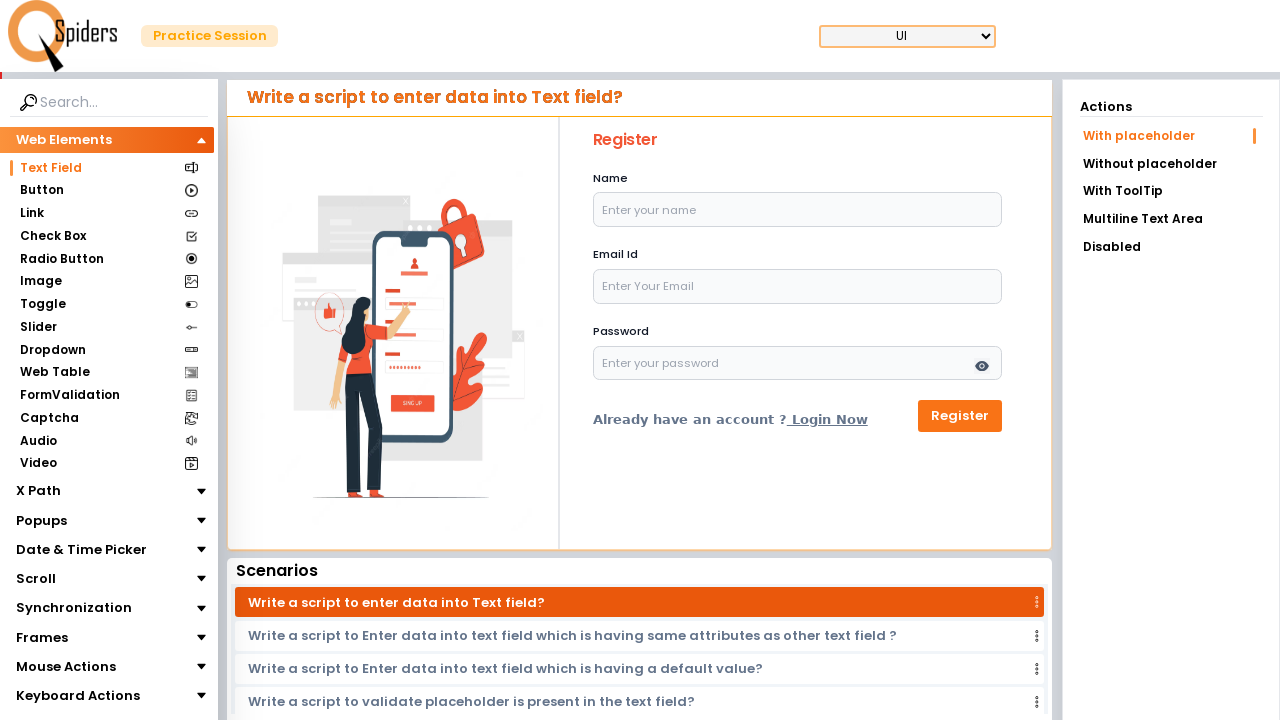

Located email element
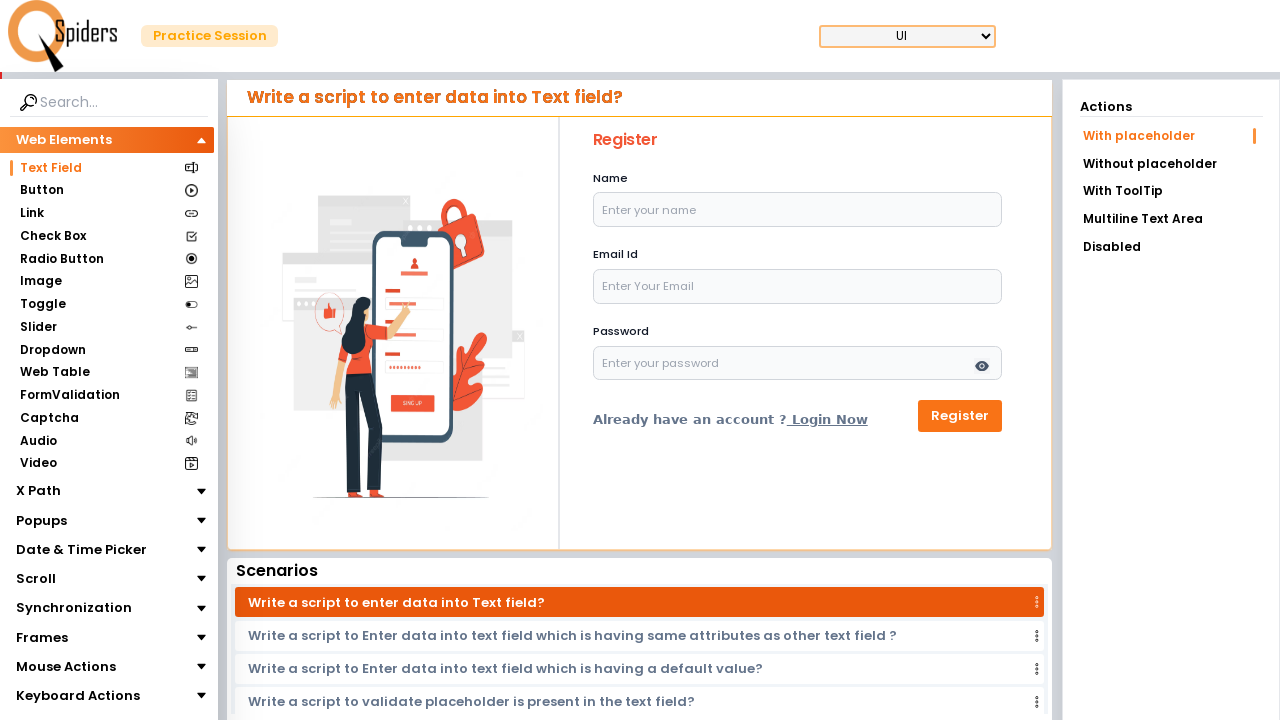

Checked email element enabled state: True
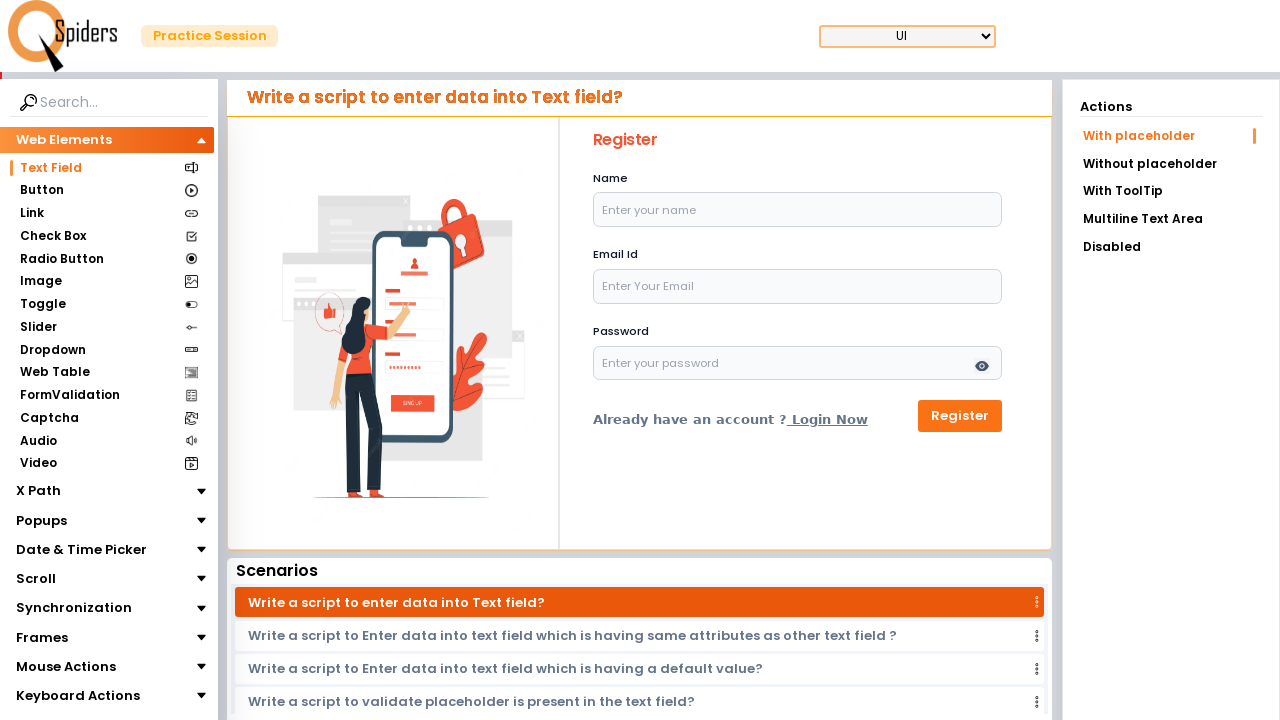

Located Popups section element
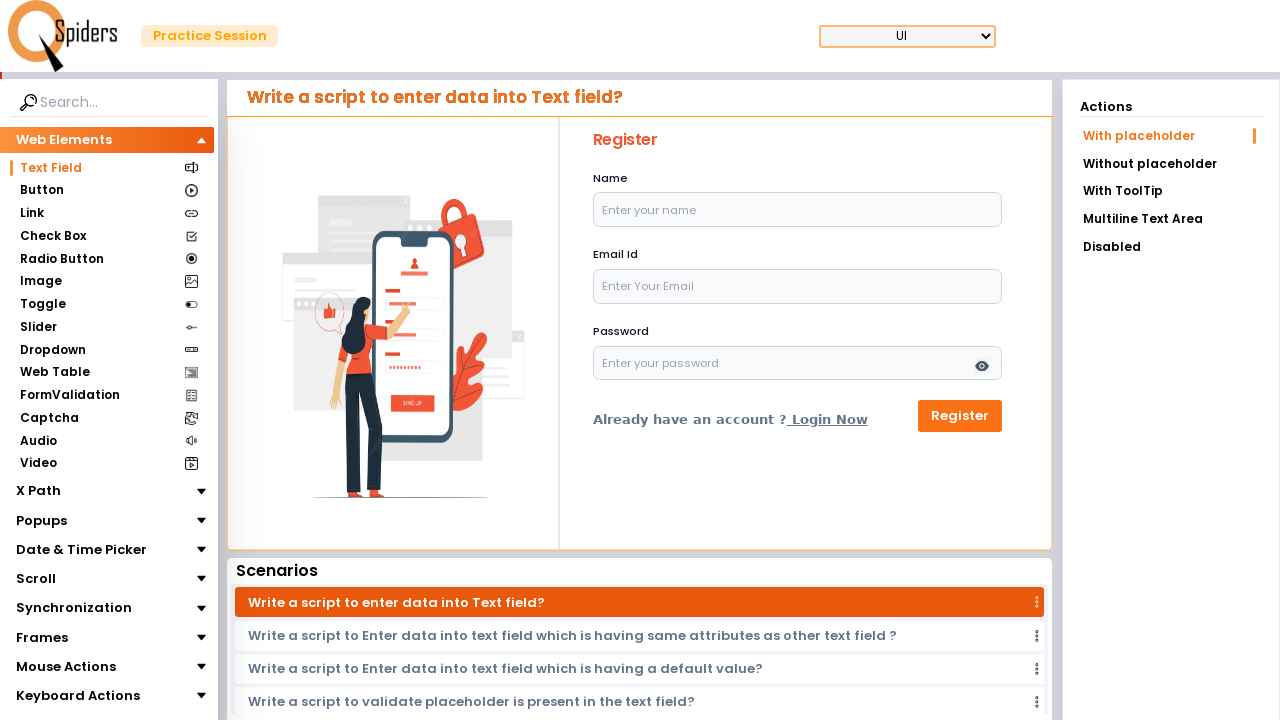

Checked Popups section visibility: True
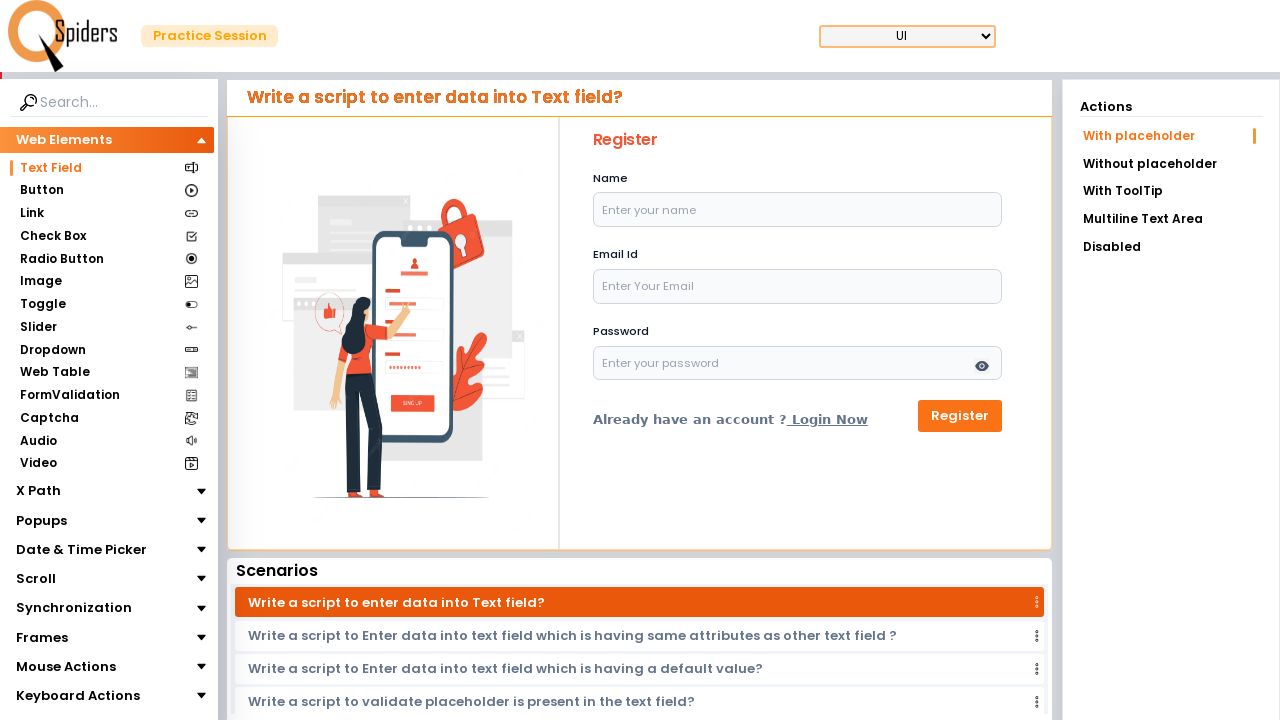

Located password element
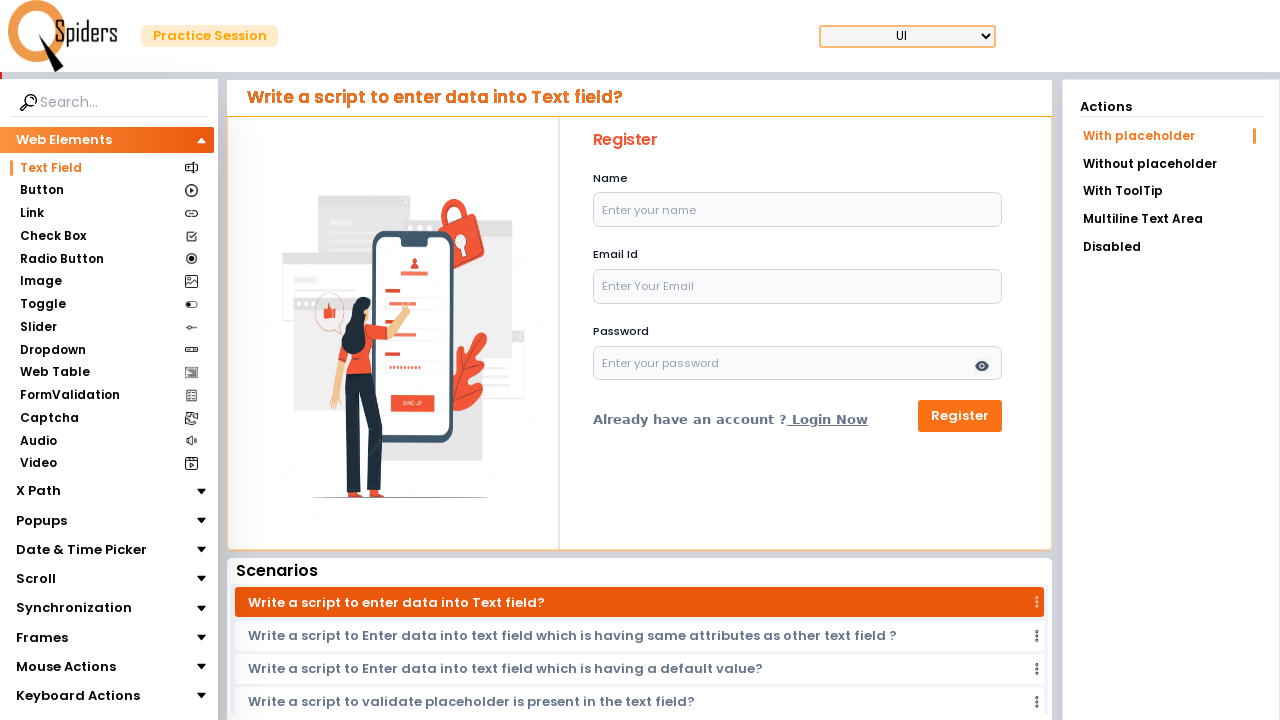

Checked password element selected state: False
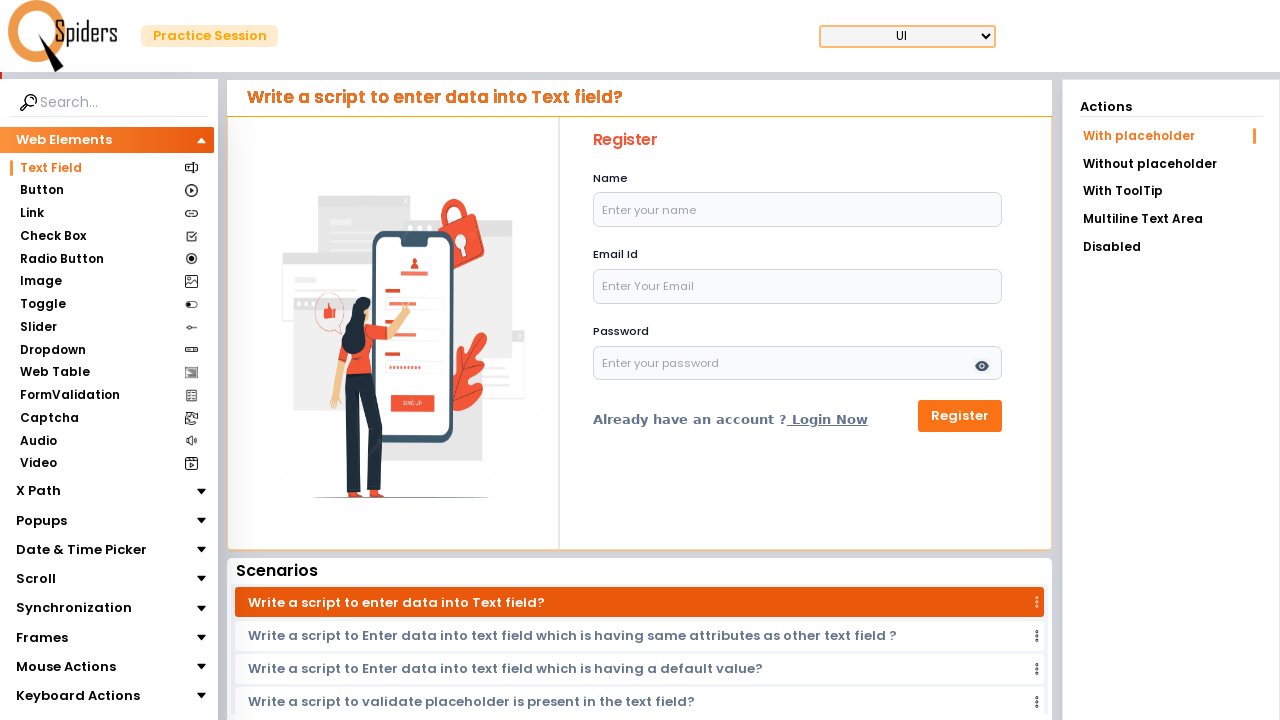

Navigated to YouTube
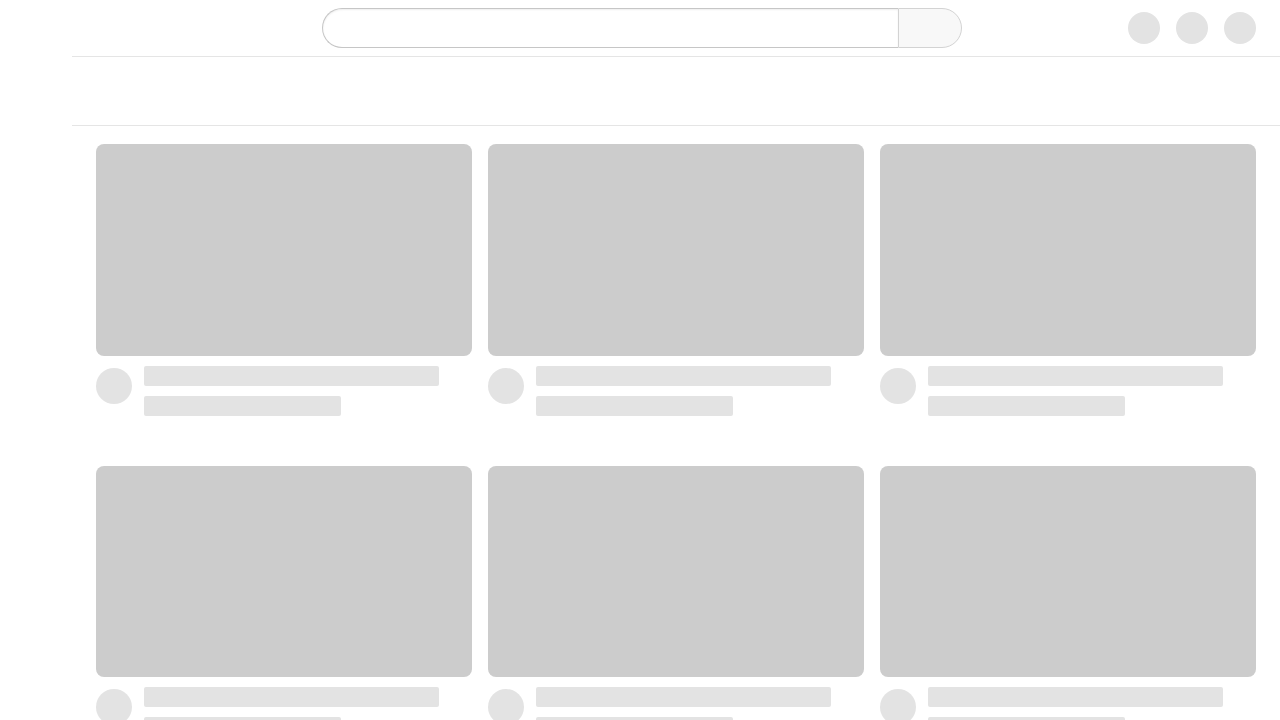

Set viewport size to 500x500
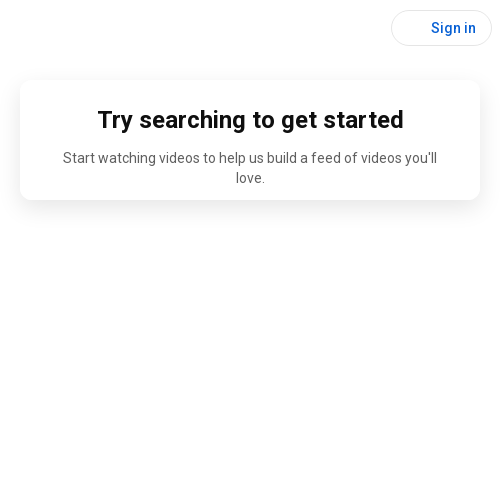

Maximized window - set viewport size to 1920x1080
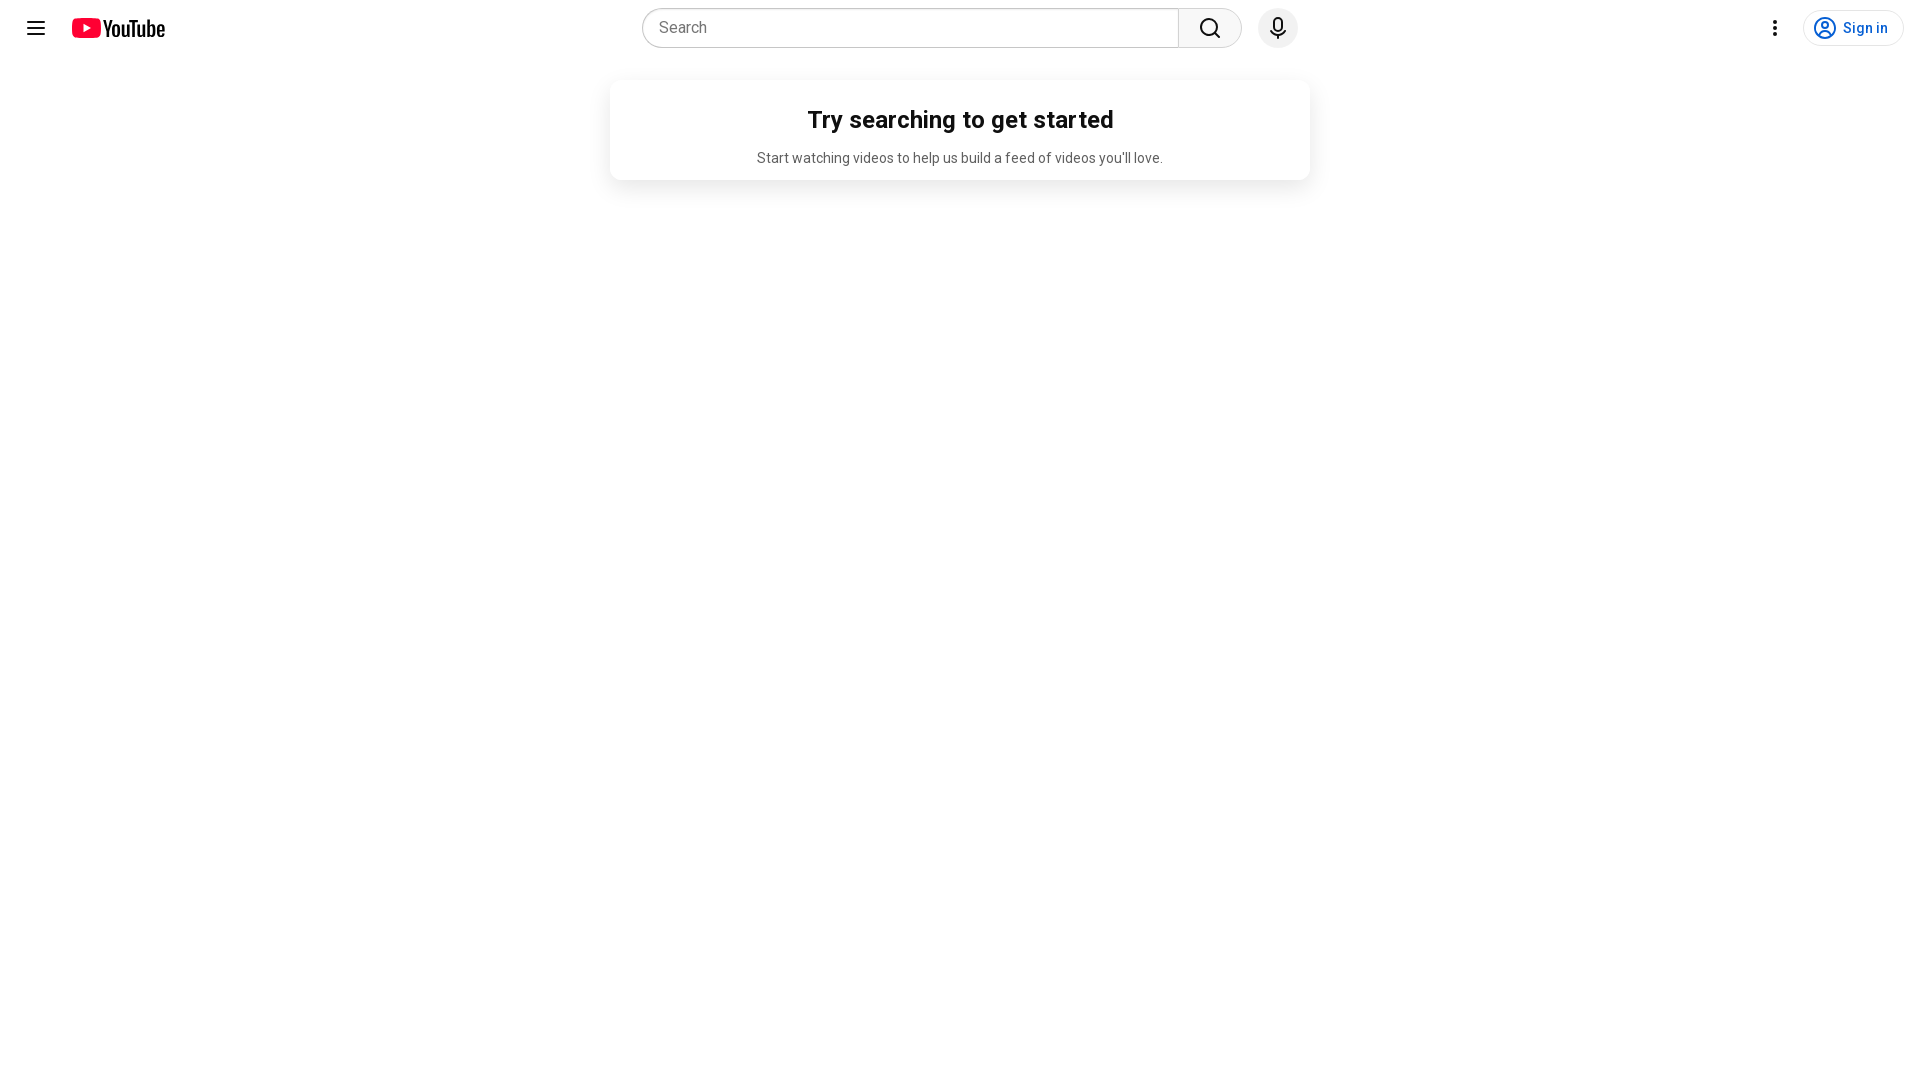

Navigated to YouTube again
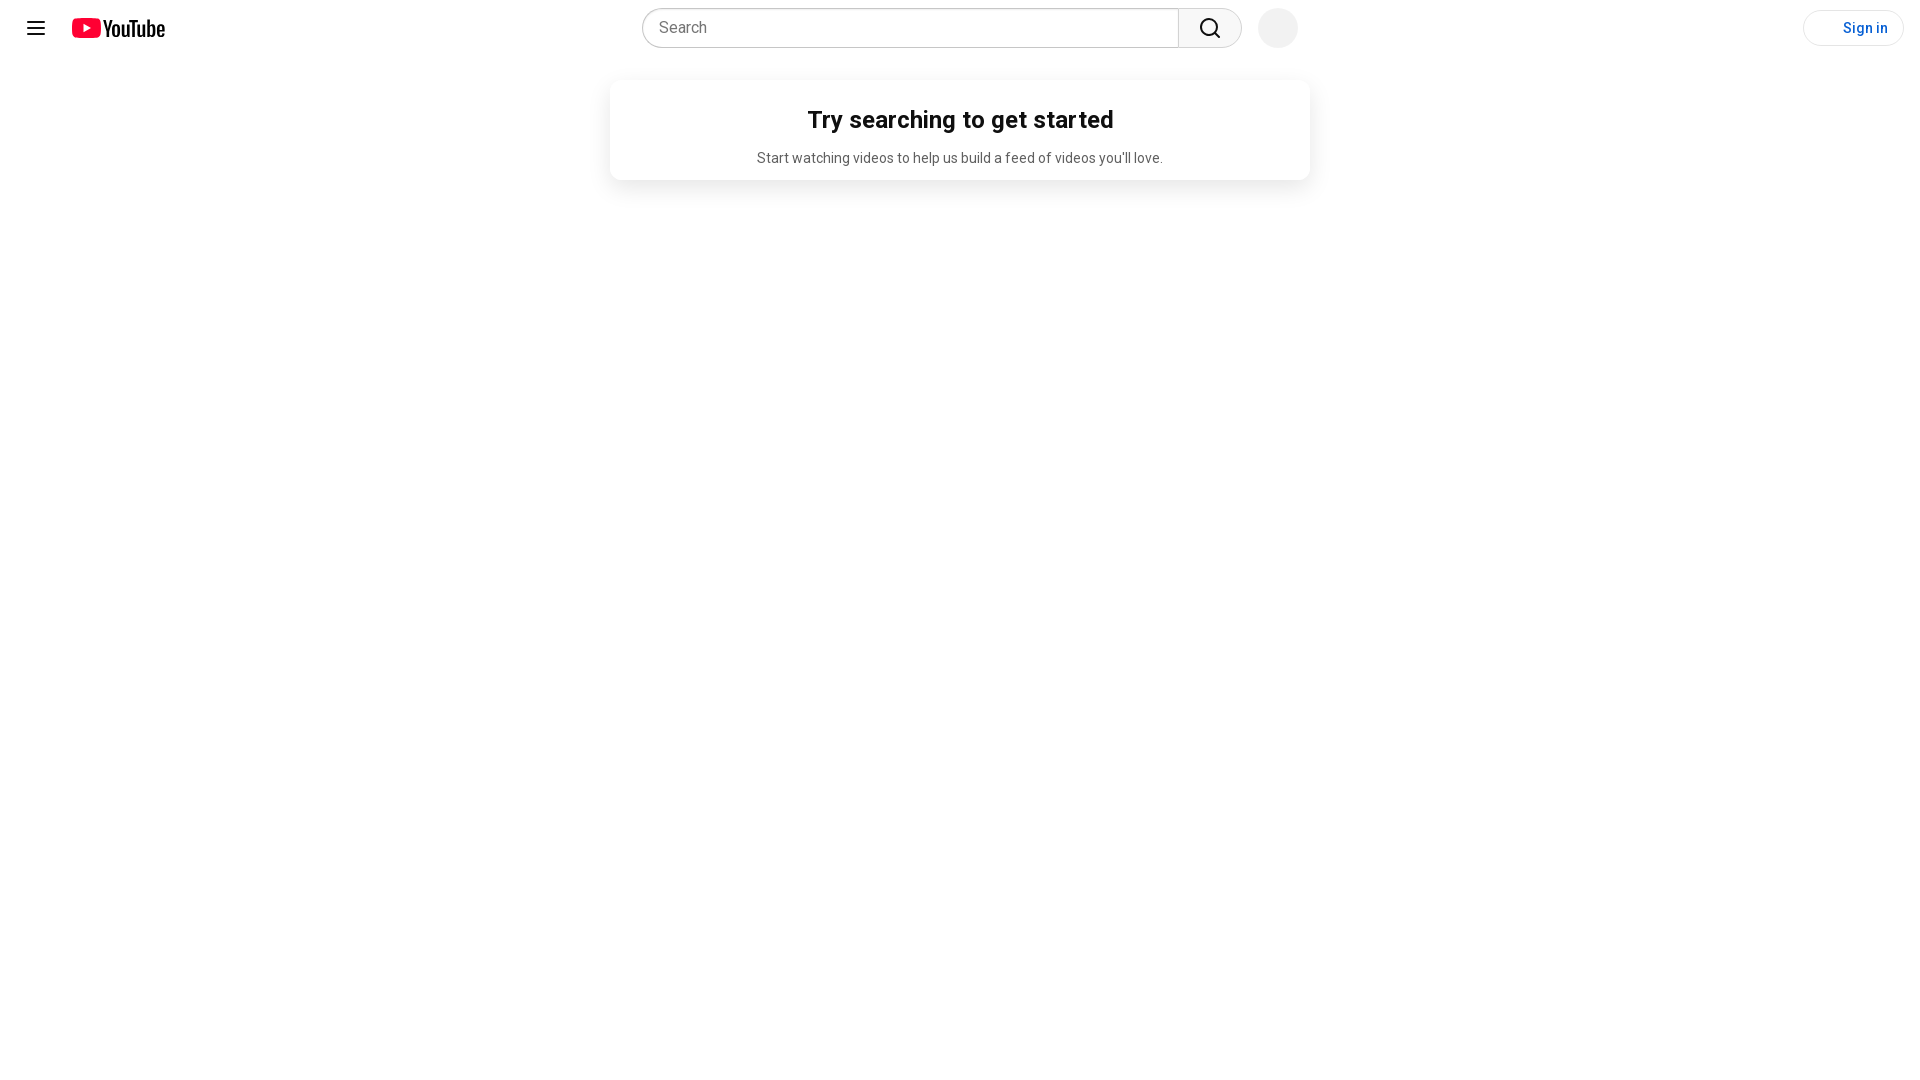

Navigated to demo app at https://demoapps.qspiders.com/ui?scenario=1
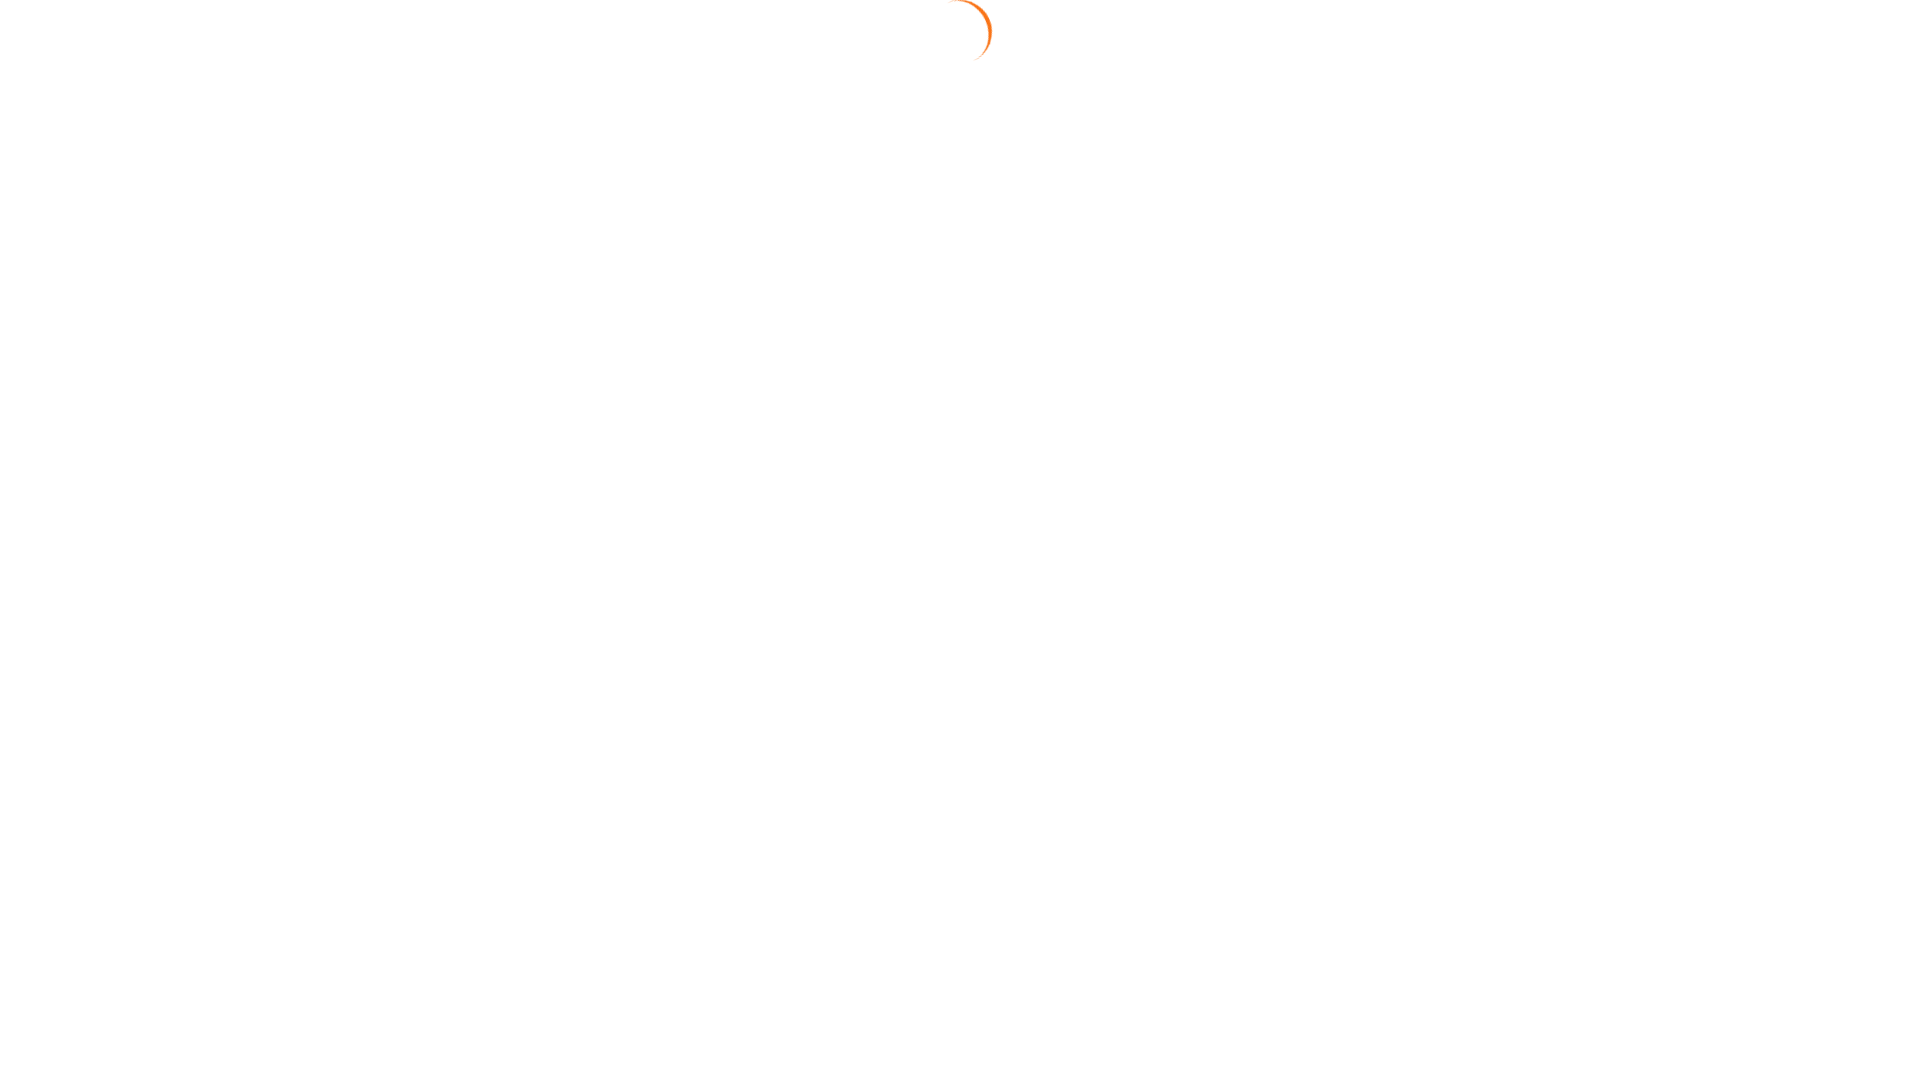

Navigated back in browser history
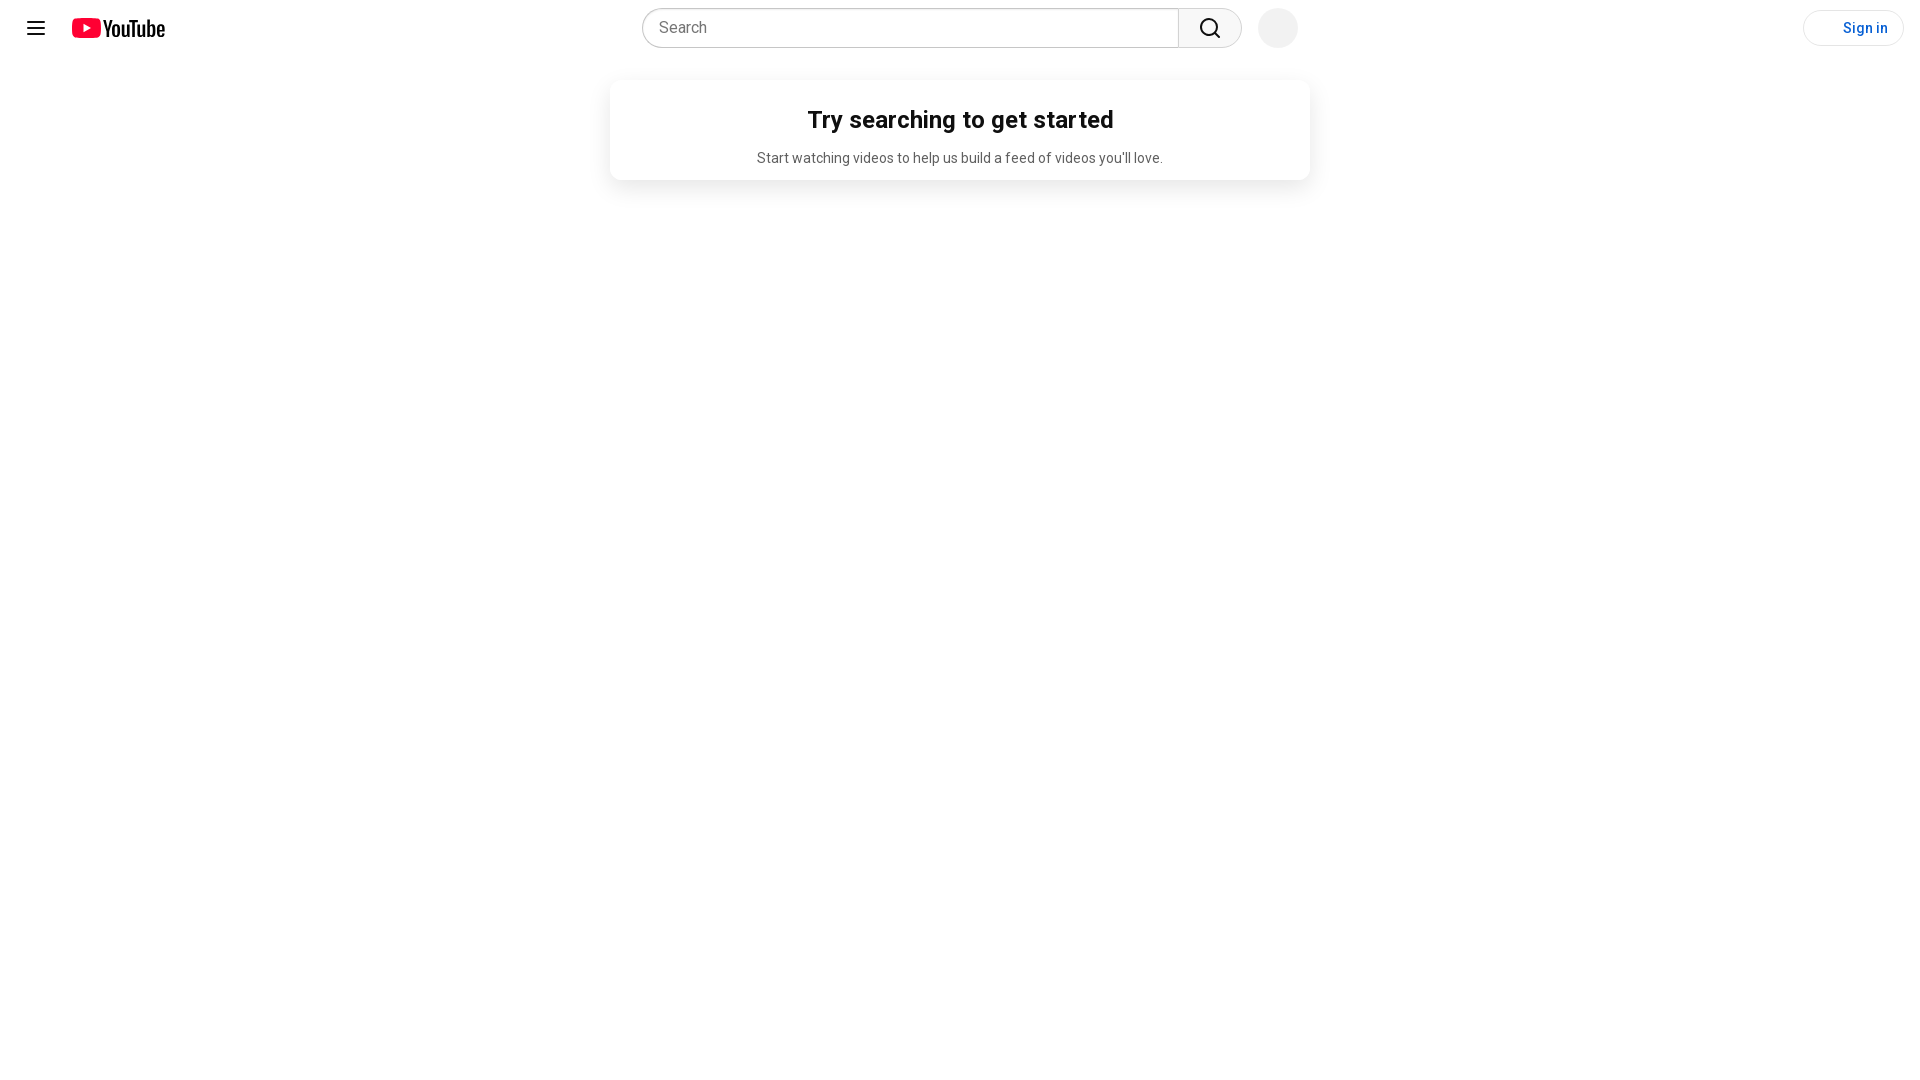

Navigated forward in browser history
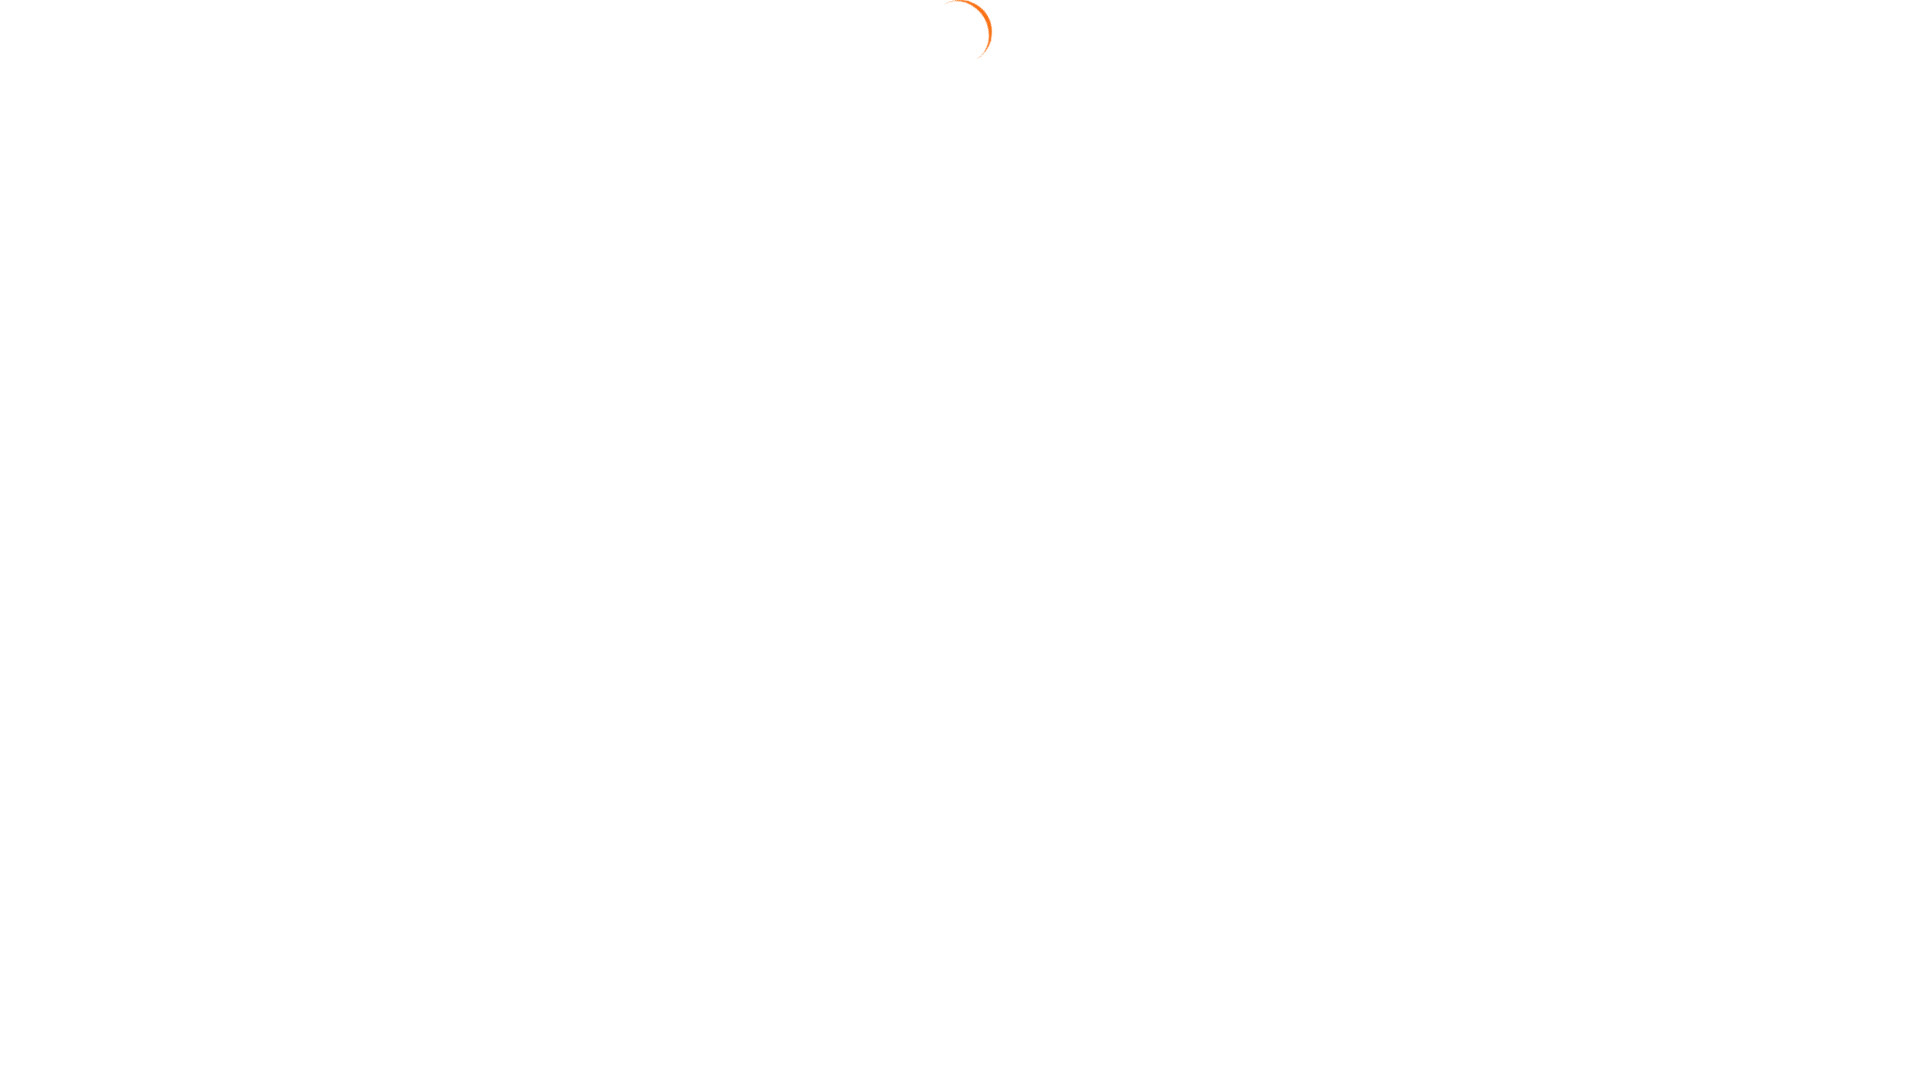

Refreshed the current page
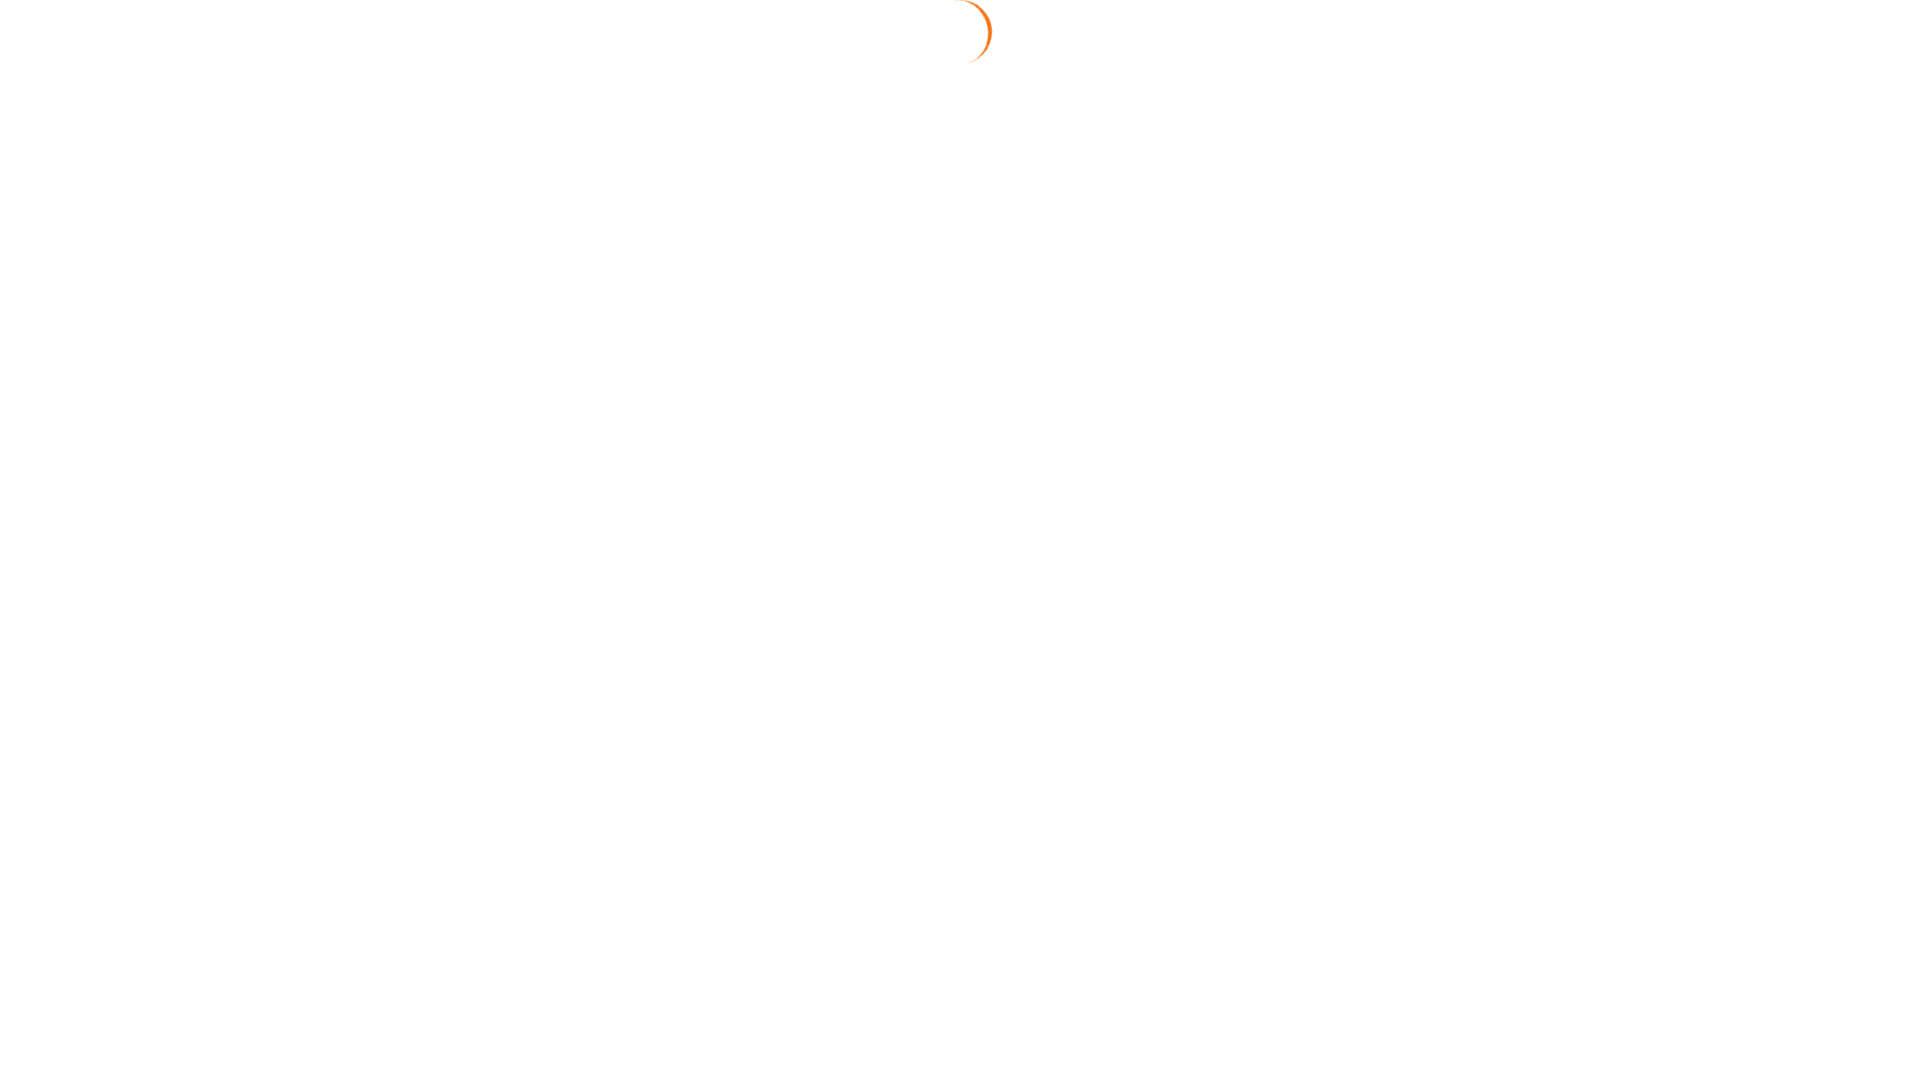

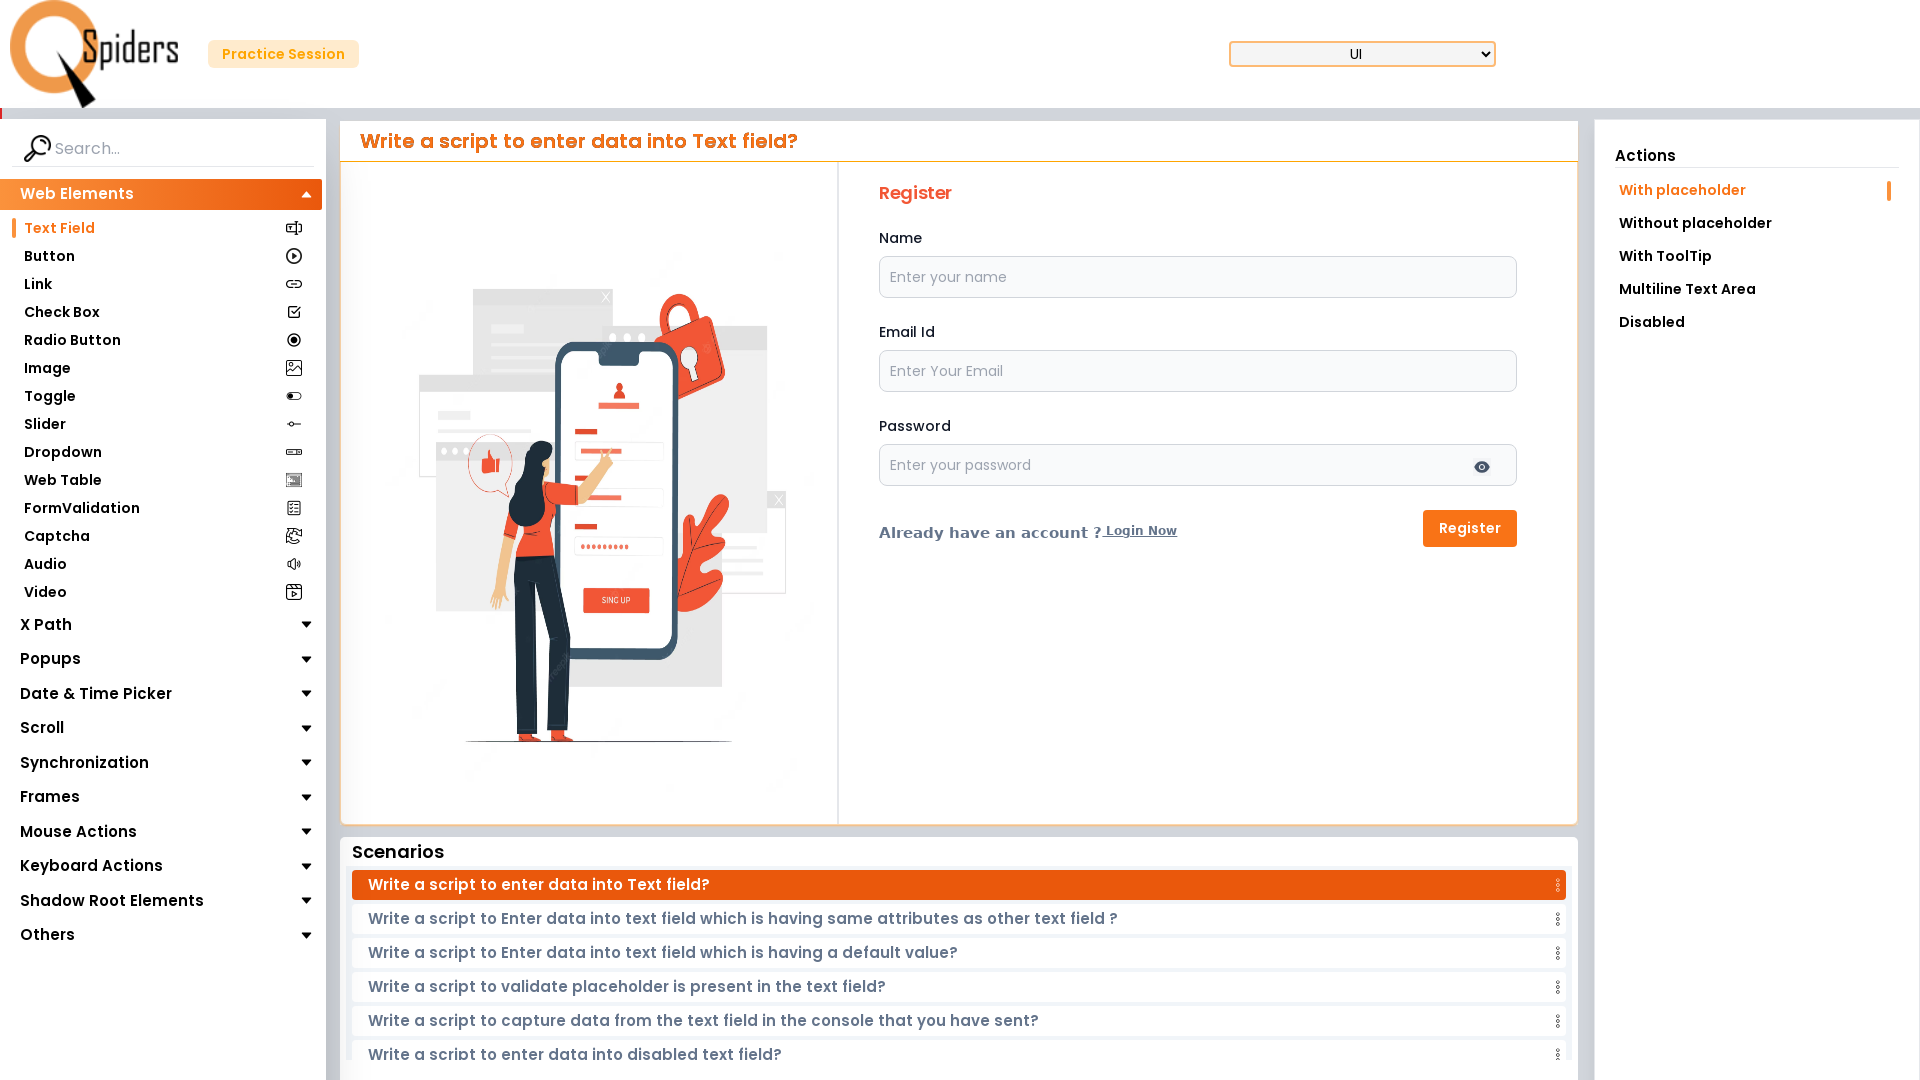